Navigates to a banking application and clicks the Customer Login button

Starting URL: http://www.globalsqa.com/angularJs-protractor/BankingProject/#/login

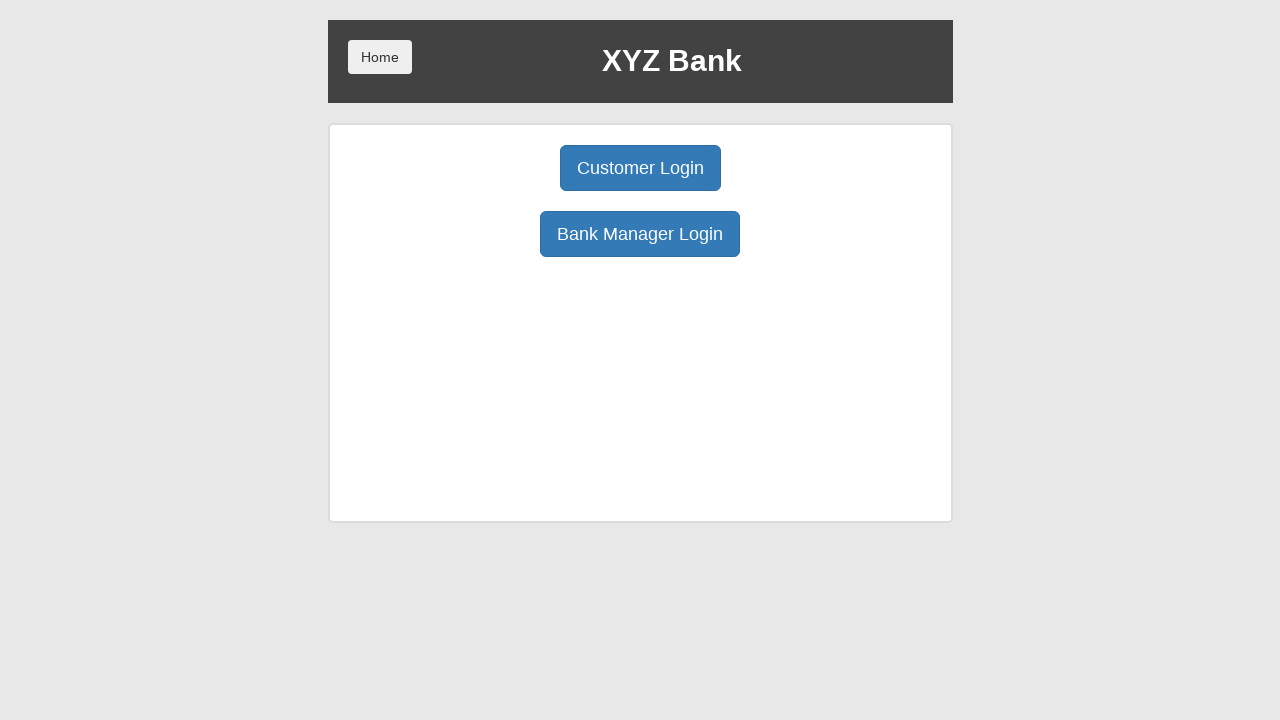

Navigated to banking application login page
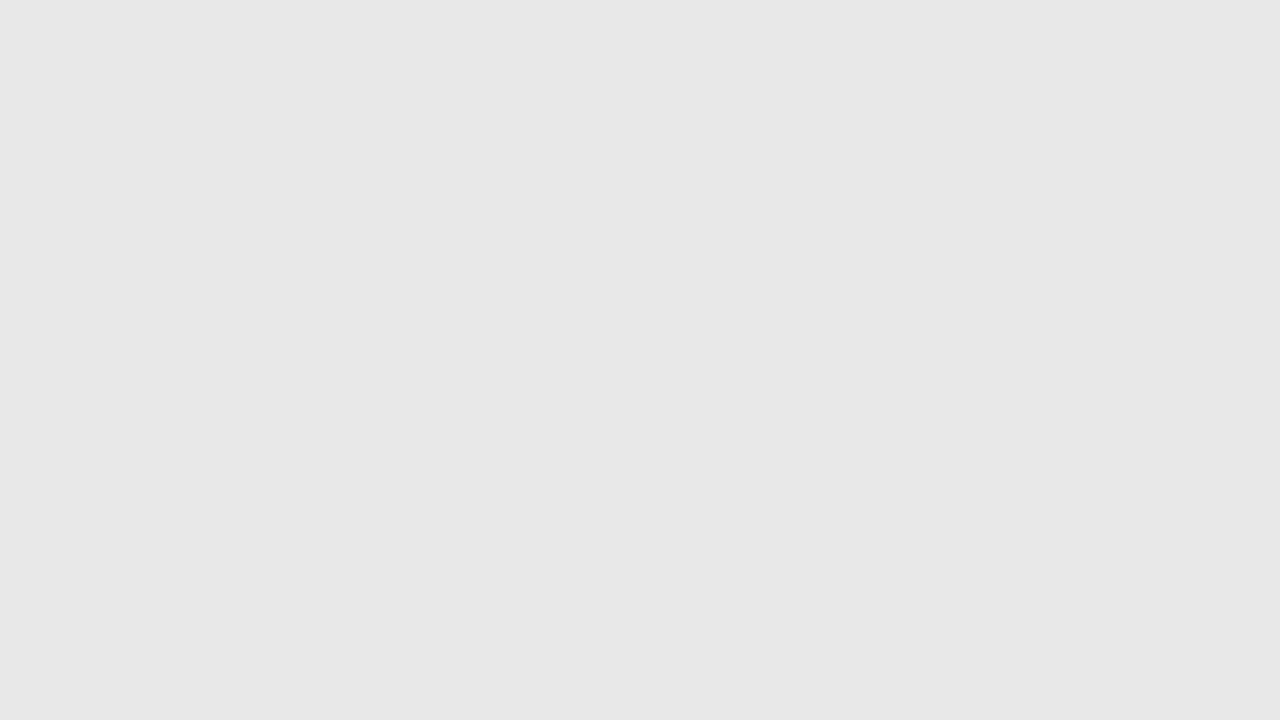

Clicked the Customer Login button at (640, 168) on xpath=//button[contains(.,'Customer Login')]
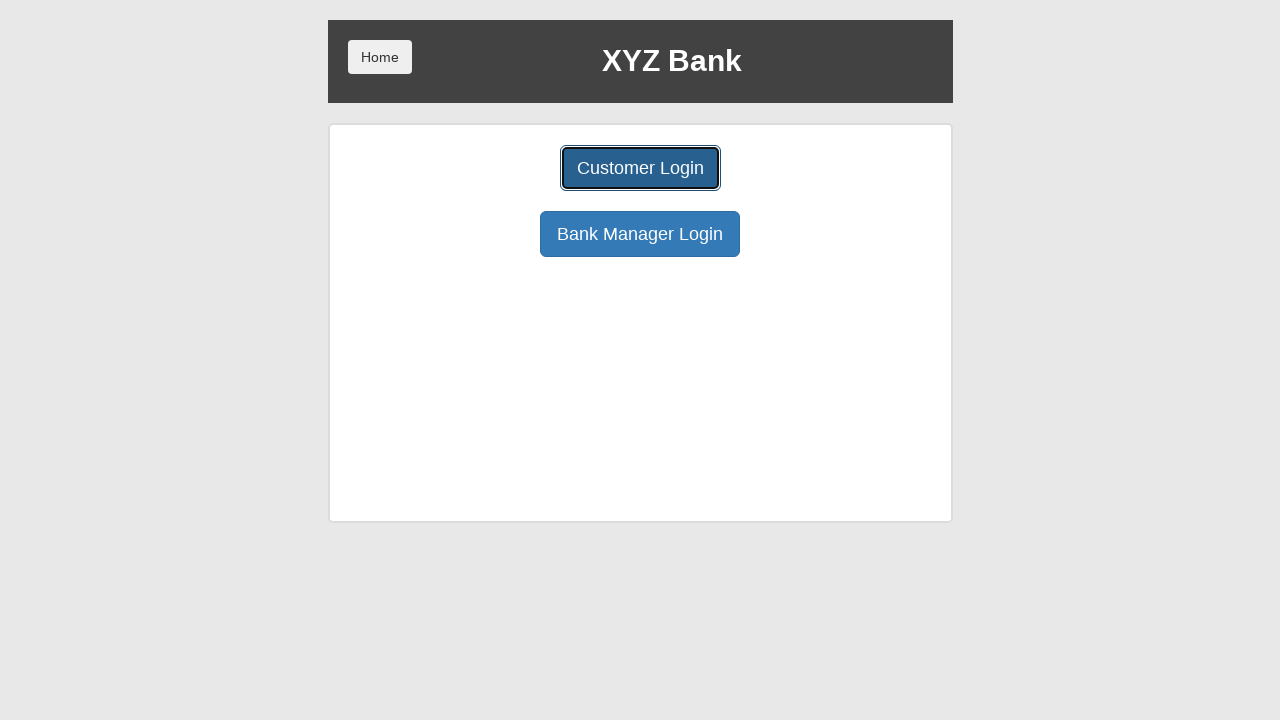

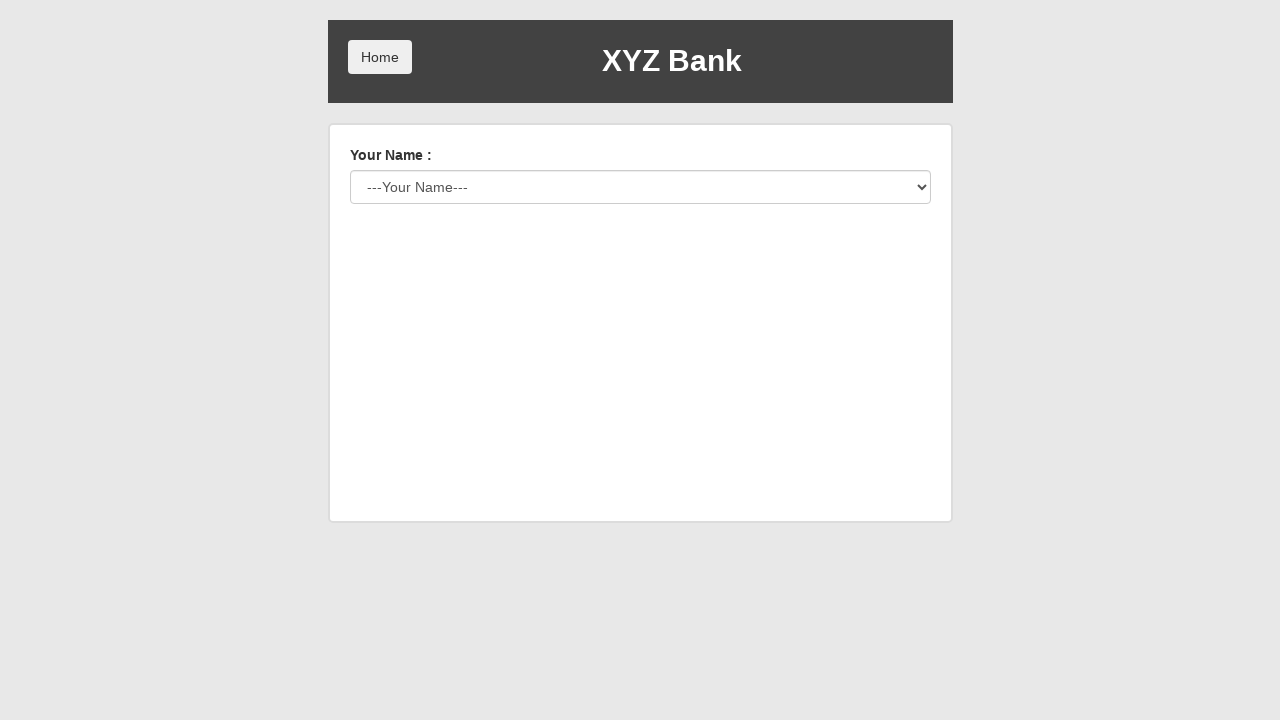